Tests explicit wait functionality by waiting for a price element to show "$100", then clicking a book button, calculating a mathematical answer based on a displayed value, and submitting the result.

Starting URL: http://suninjuly.github.io/explicit_wait2.html

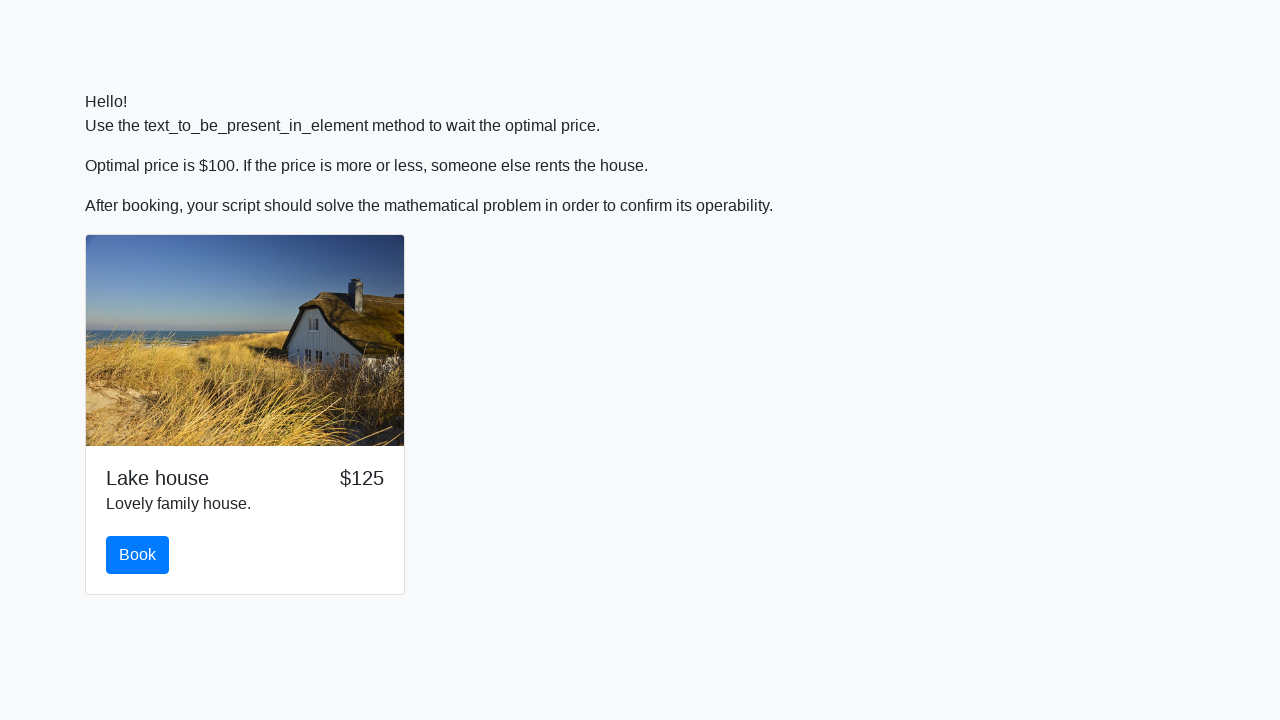

Waited for price element to show '$100'
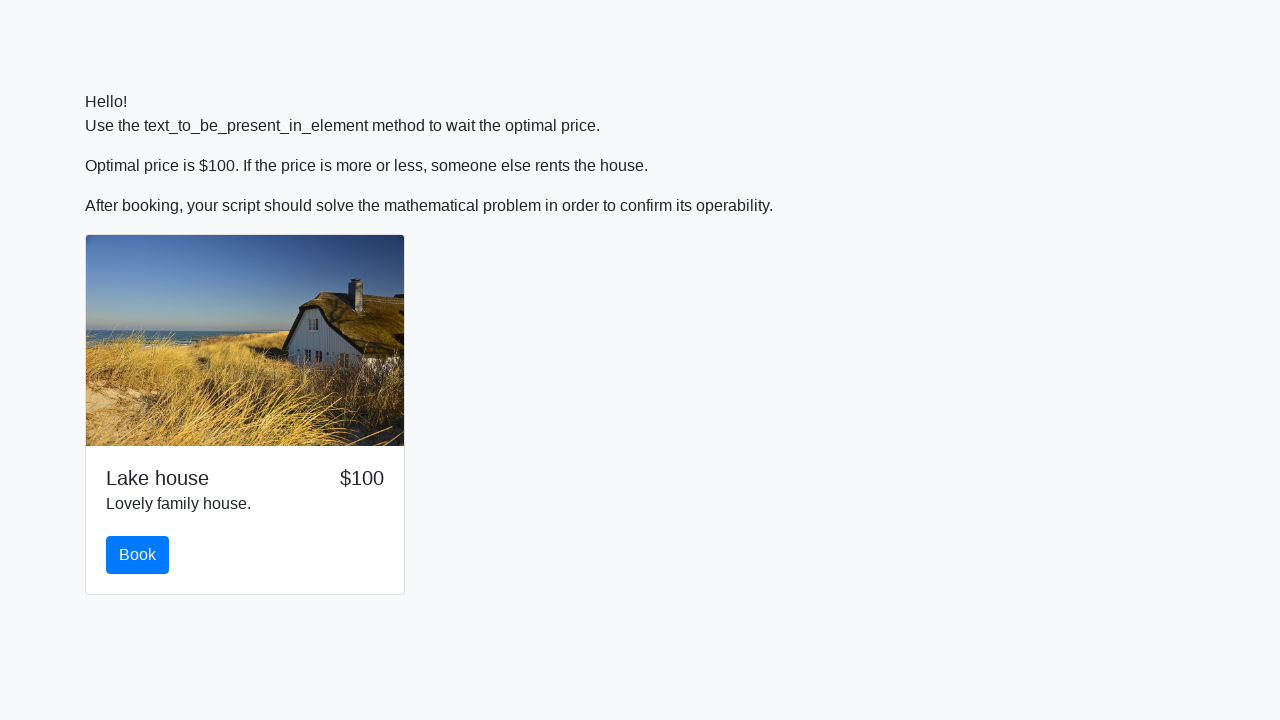

Clicked the book button at (138, 555) on #book
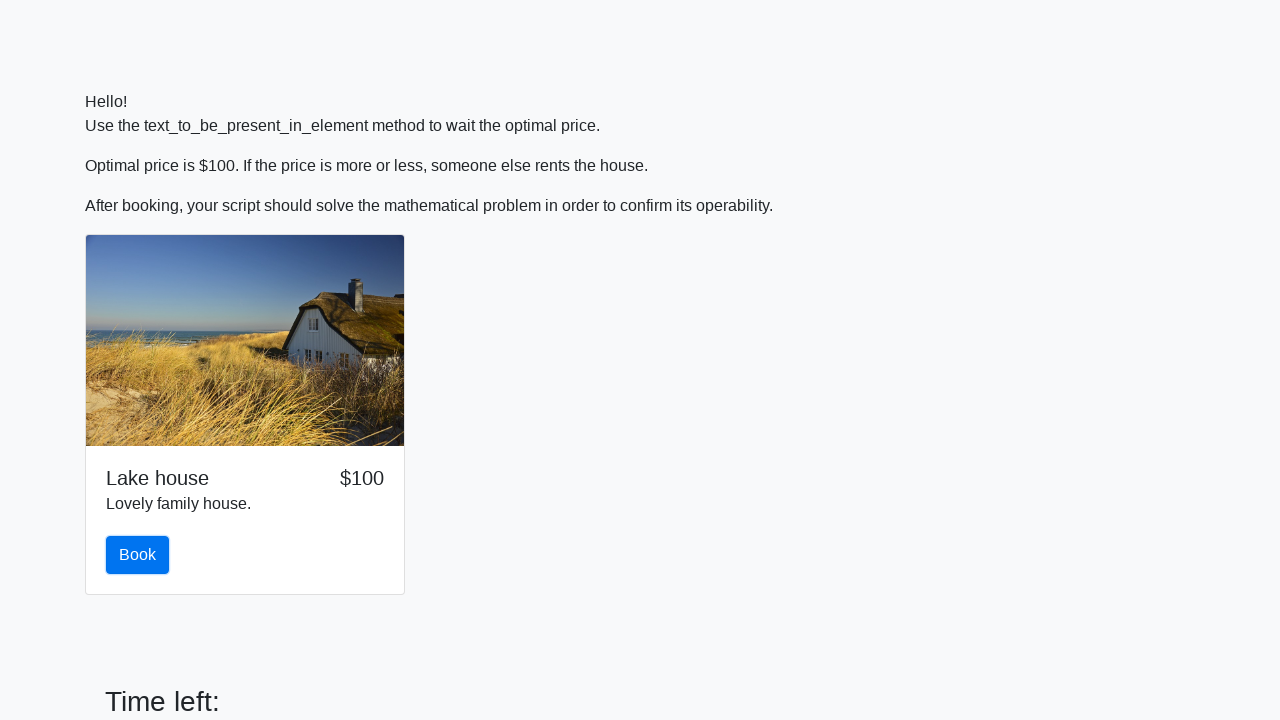

Scrolled input value element into view
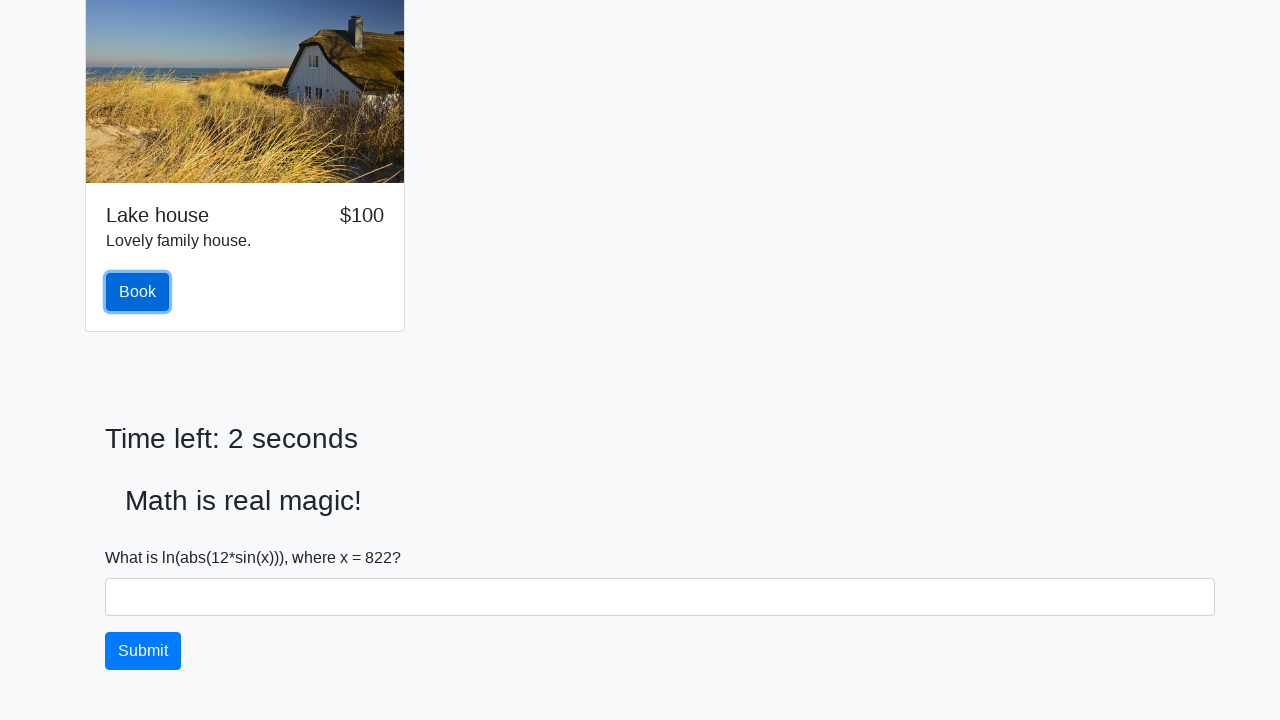

Extracted input value: 822
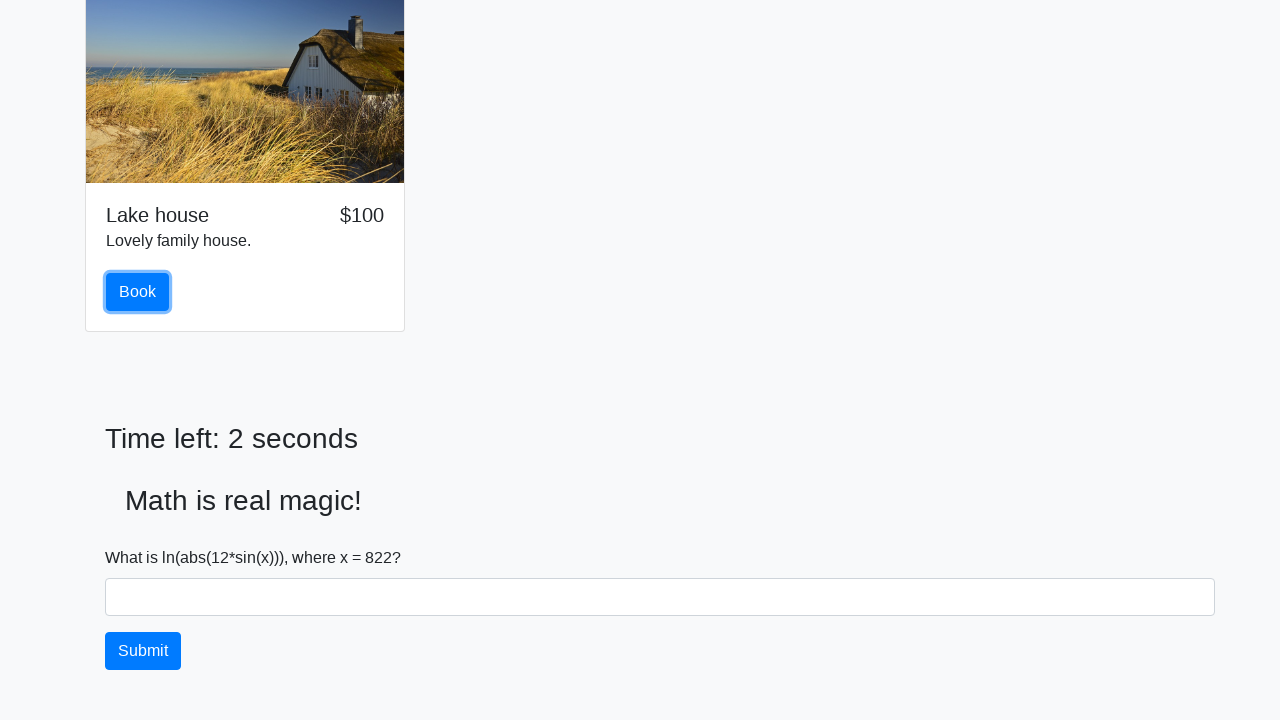

Calculated mathematical answer: 2.3683370047573846
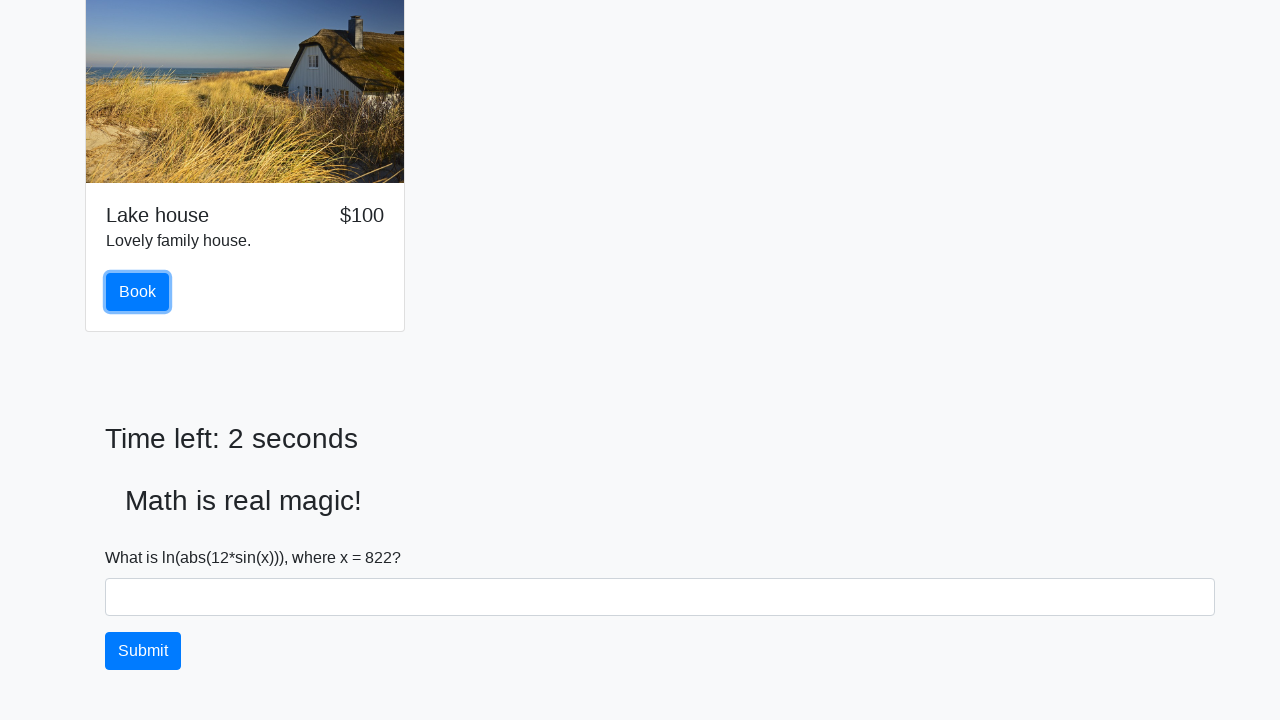

Filled answer field with calculated value: 2.3683370047573846 on #answer
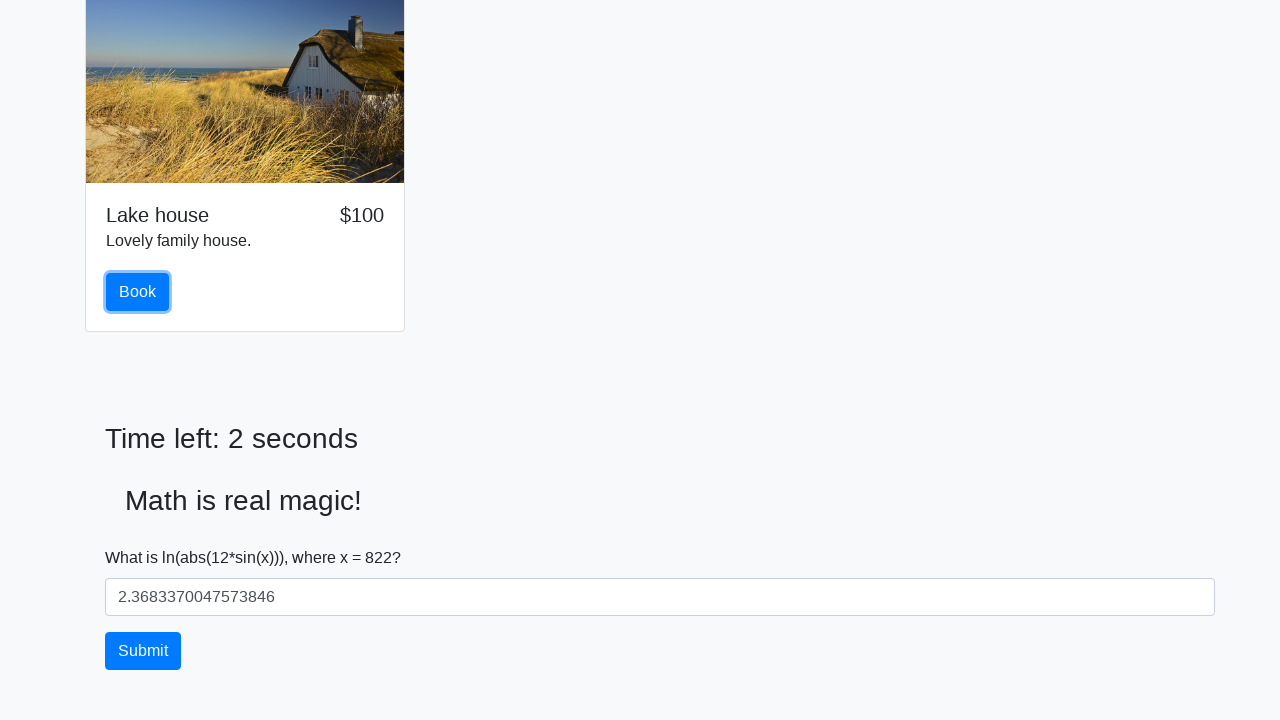

Clicked the solve button to submit answer at (143, 651) on #solve
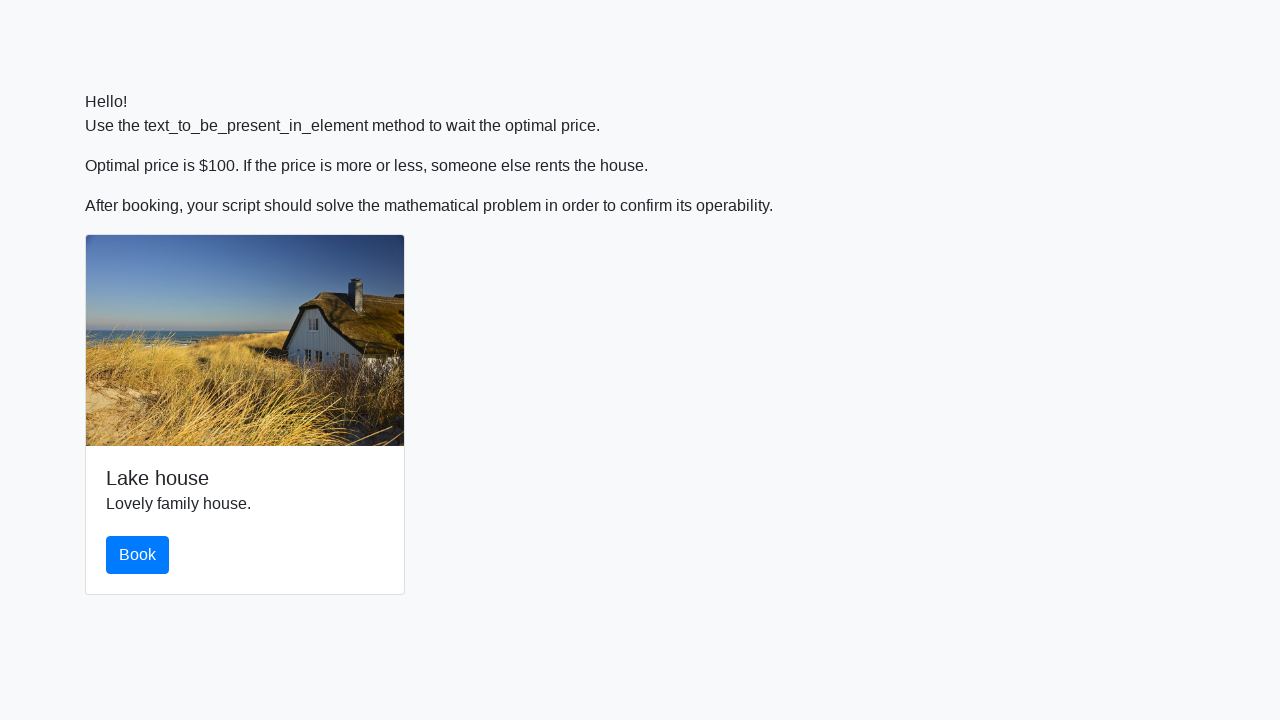

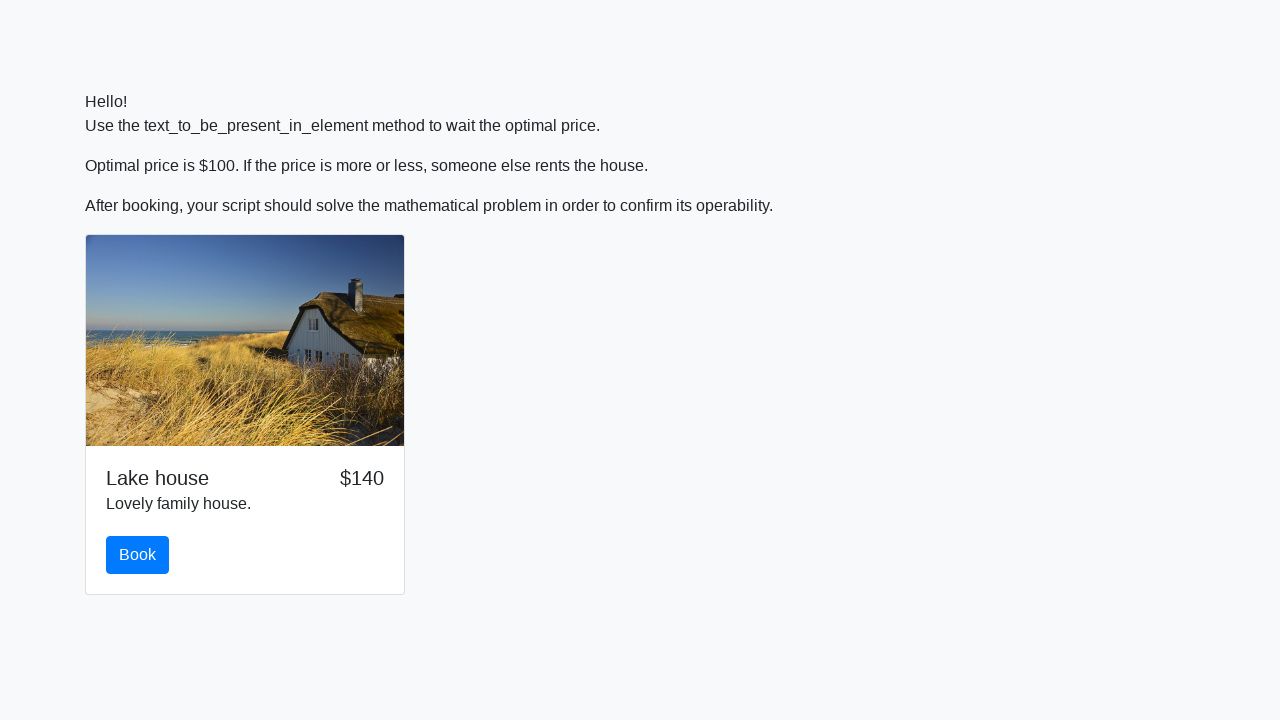